Tests that a todo item is removed when edited to an empty string

Starting URL: https://demo.playwright.dev/todomvc

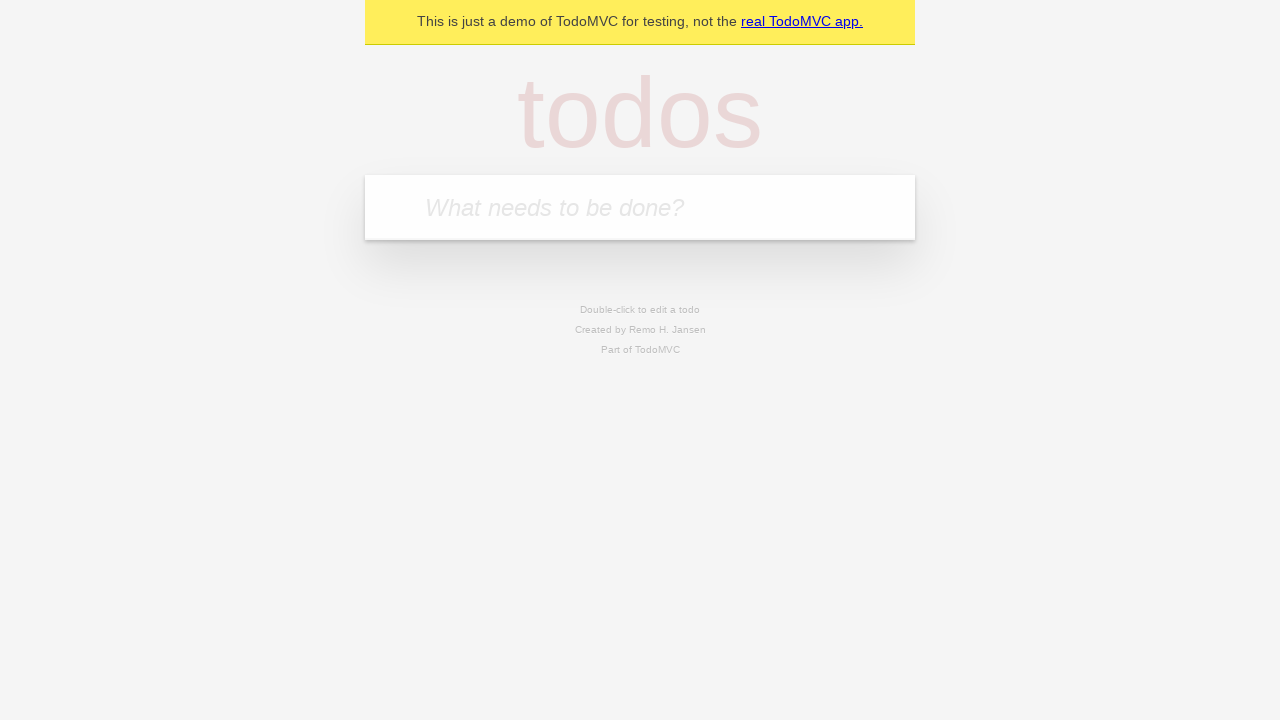

Filled new todo field with 'buy some cheese' on .new-todo
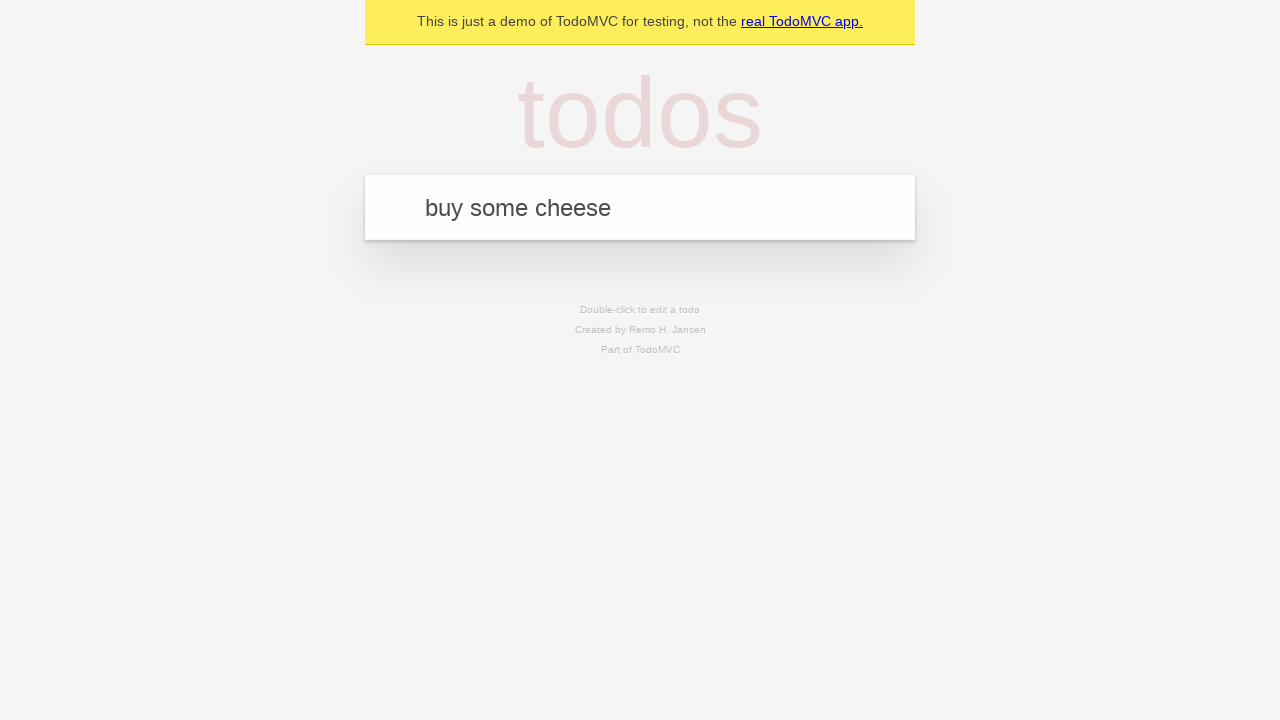

Pressed Enter to create first todo on .new-todo
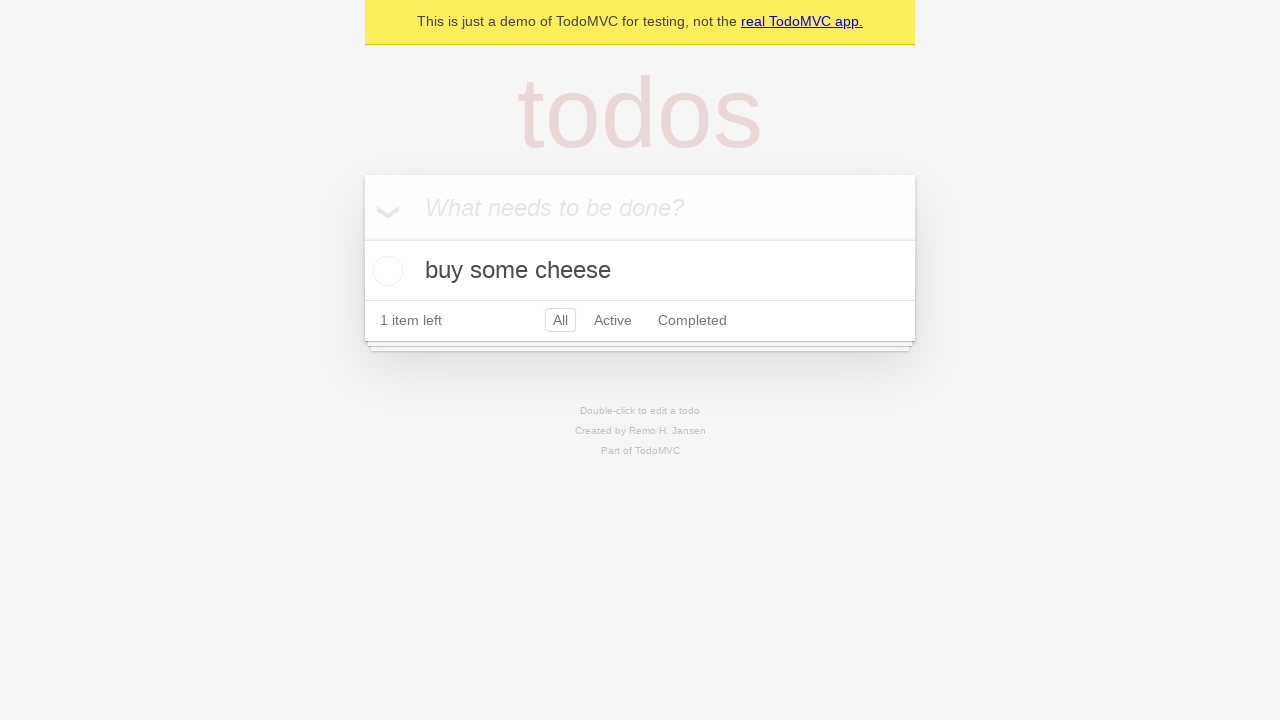

Filled new todo field with 'feed the cat' on .new-todo
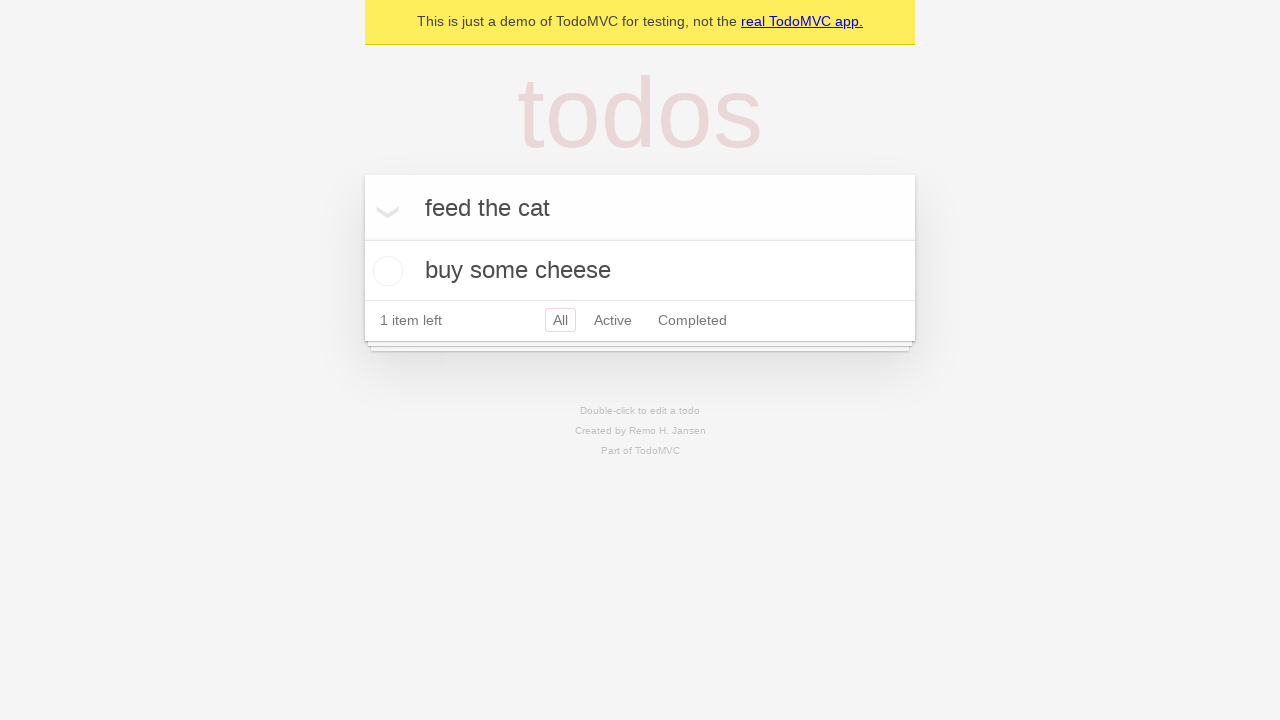

Pressed Enter to create second todo on .new-todo
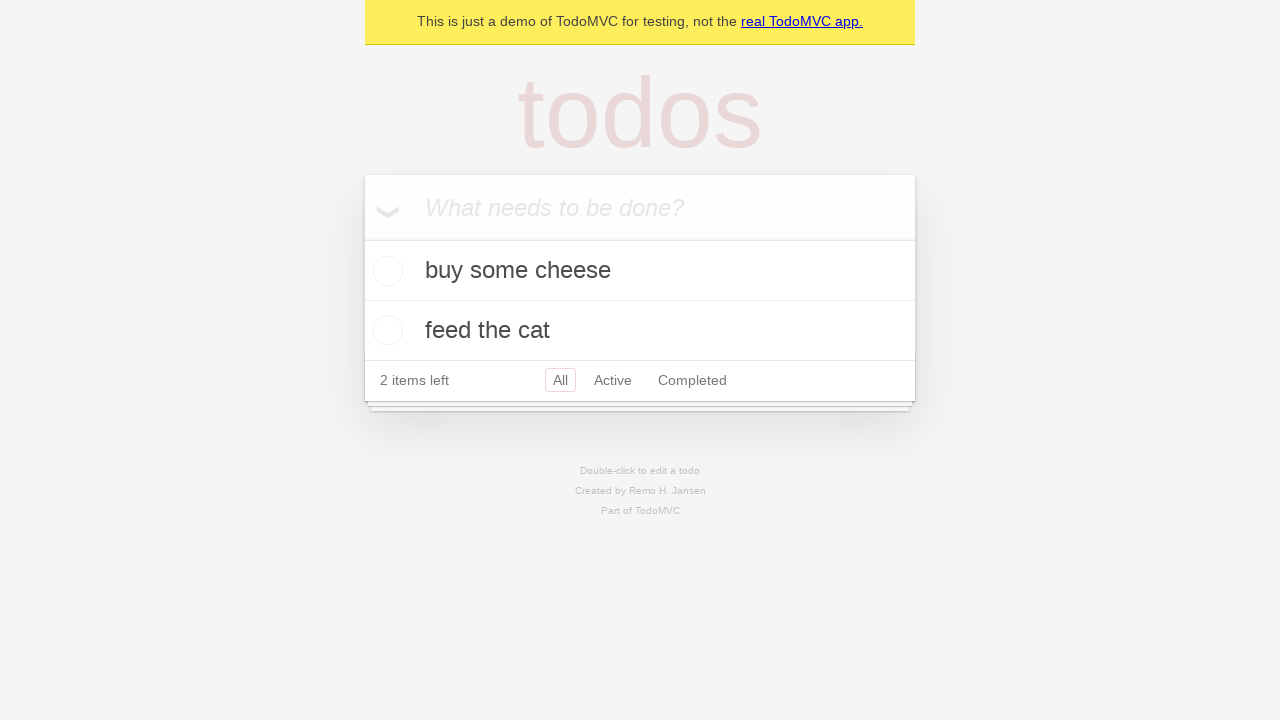

Filled new todo field with 'book a doctors appointment' on .new-todo
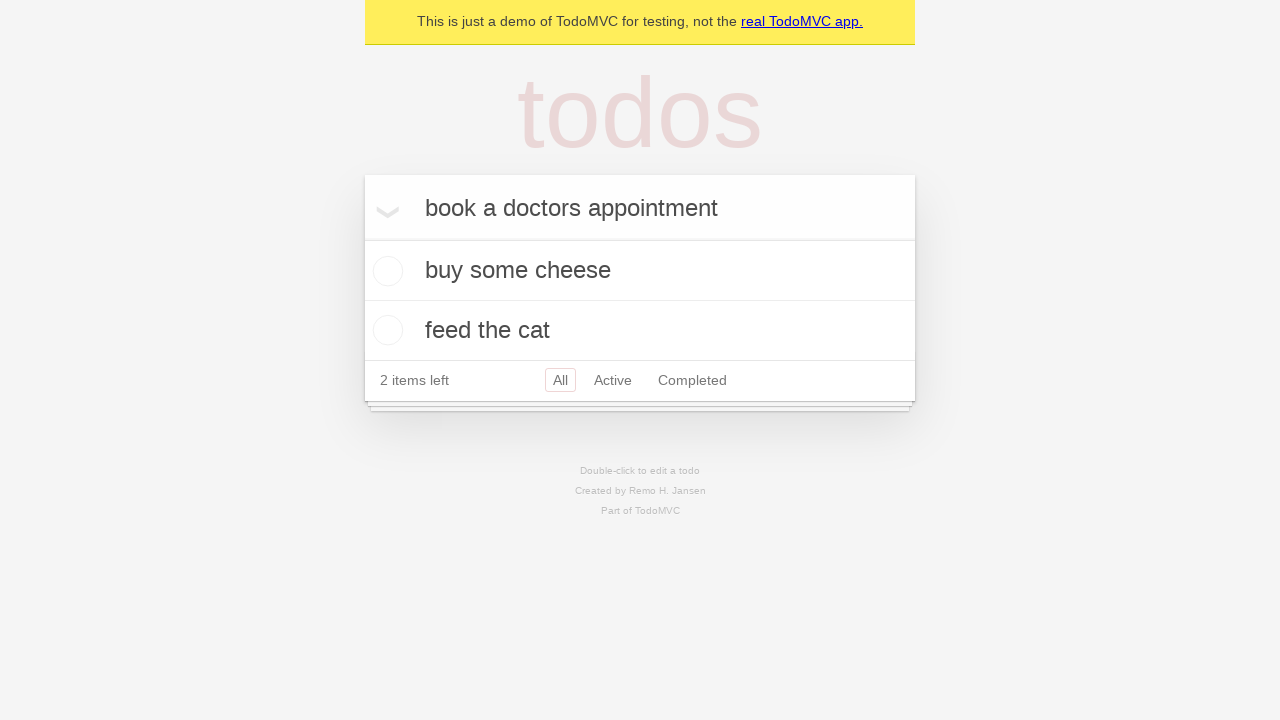

Pressed Enter to create third todo on .new-todo
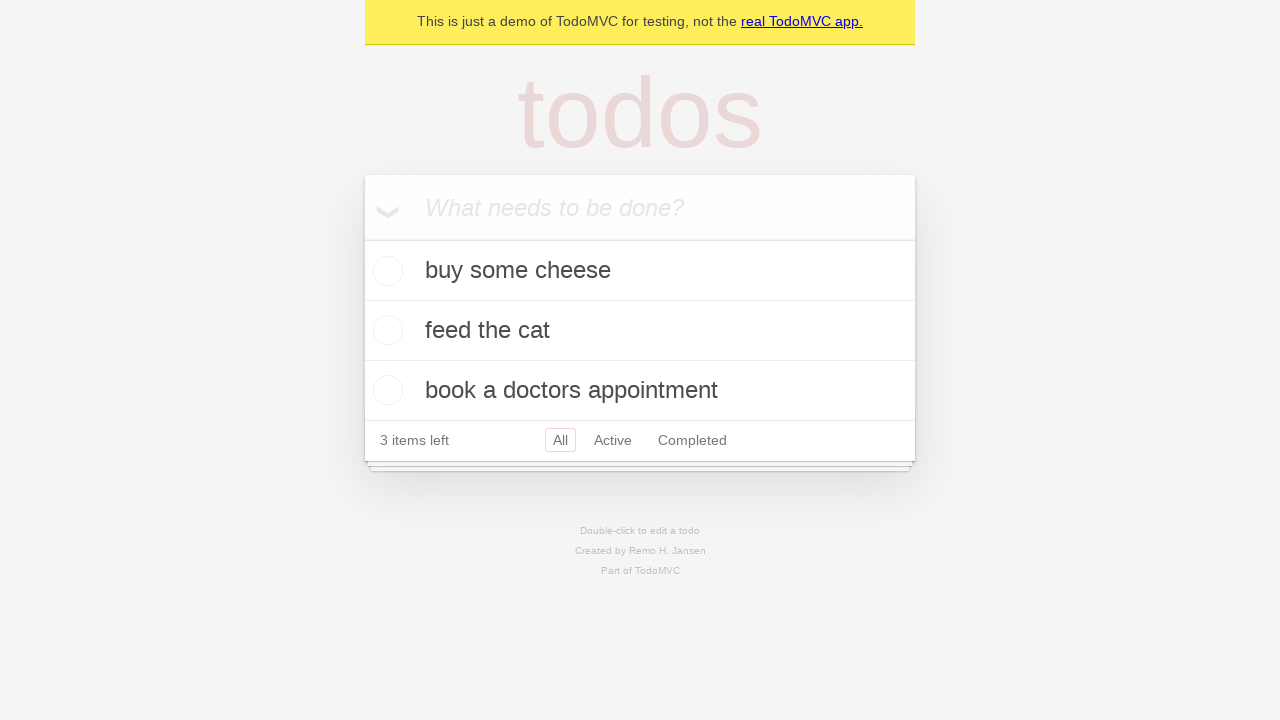

Double-clicked second todo item to enter edit mode at (640, 331) on .todo-list li >> nth=1
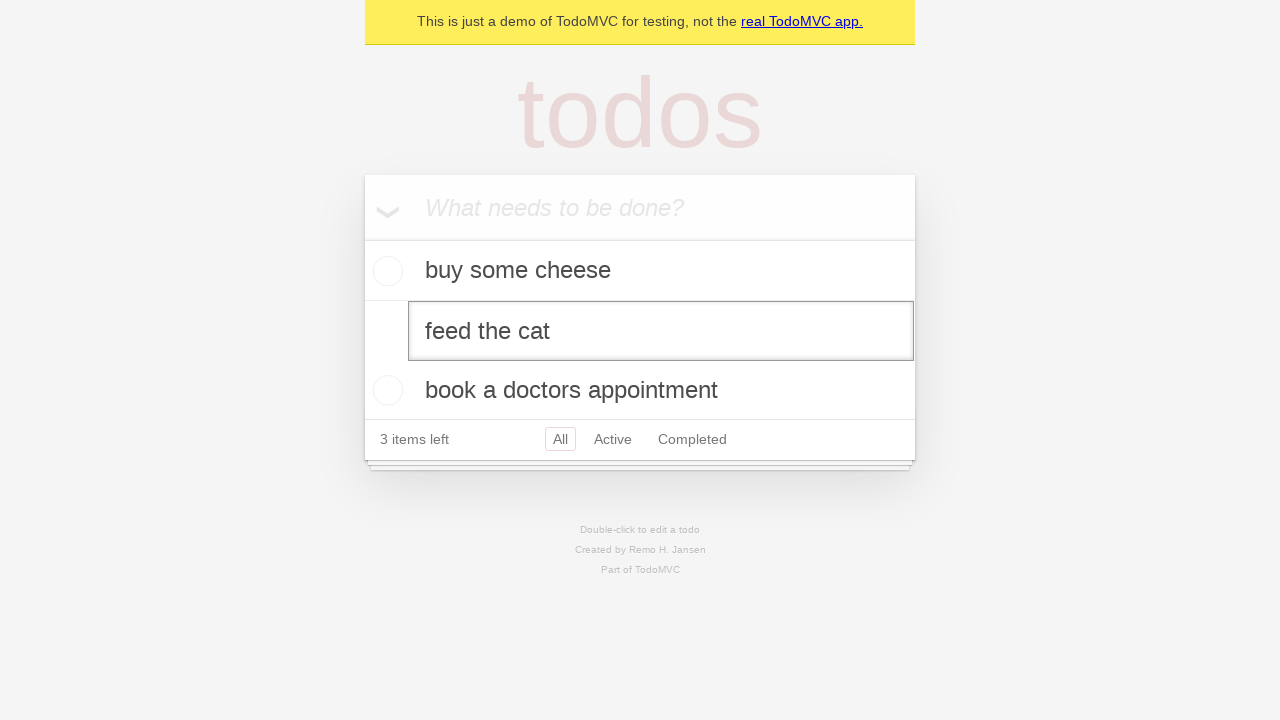

Cleared the text from the edit field on .todo-list li >> nth=1 >> .edit
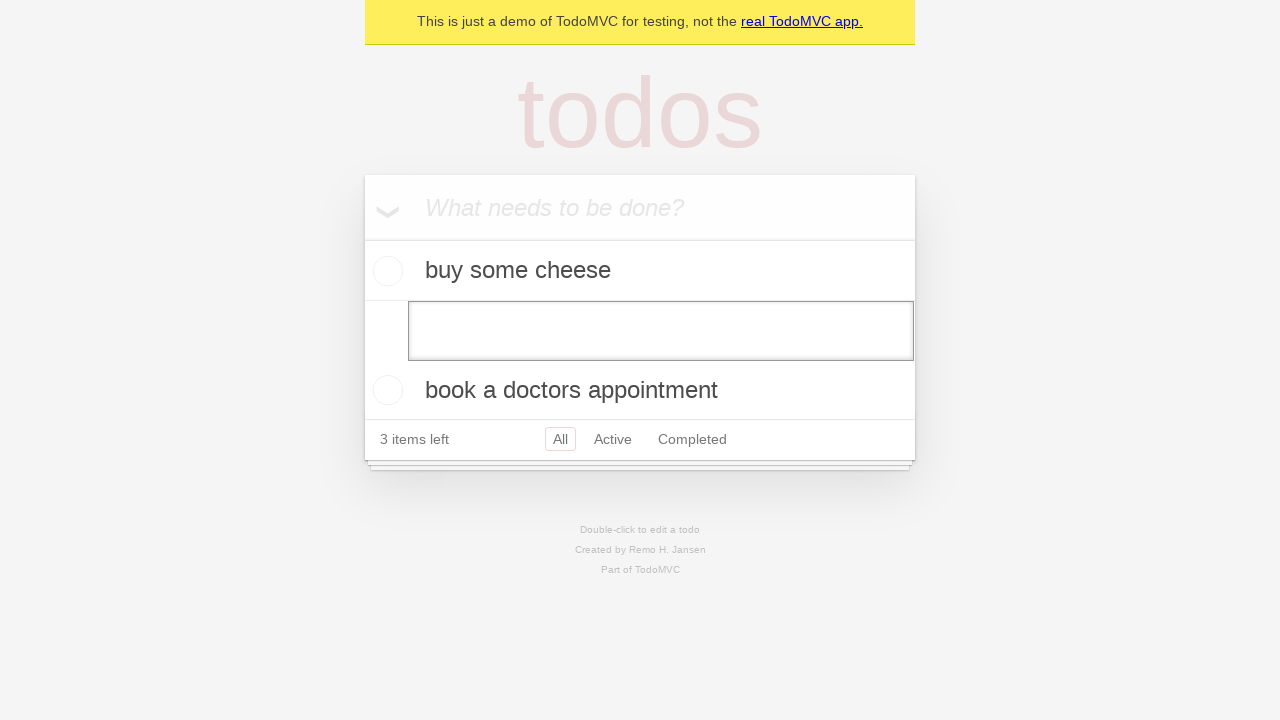

Pressed Enter to confirm empty text and remove todo item on .todo-list li >> nth=1 >> .edit
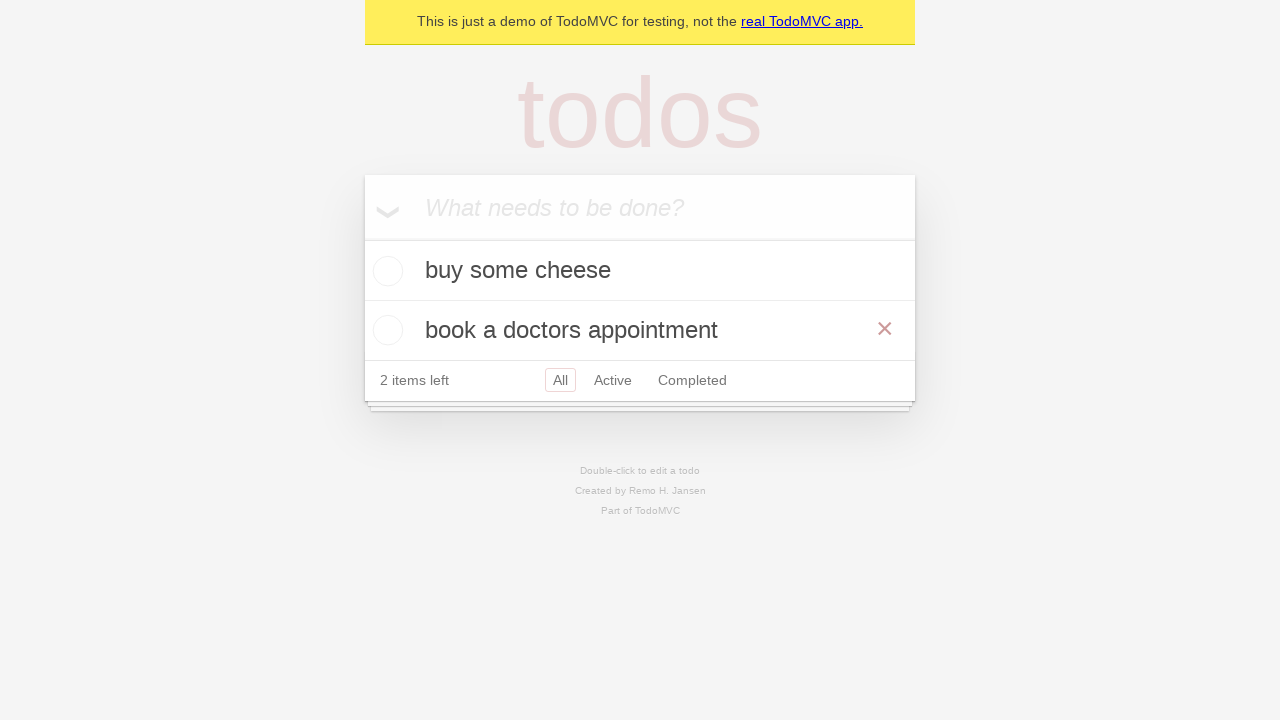

Confirmed that todo item was removed and only 2 items remain
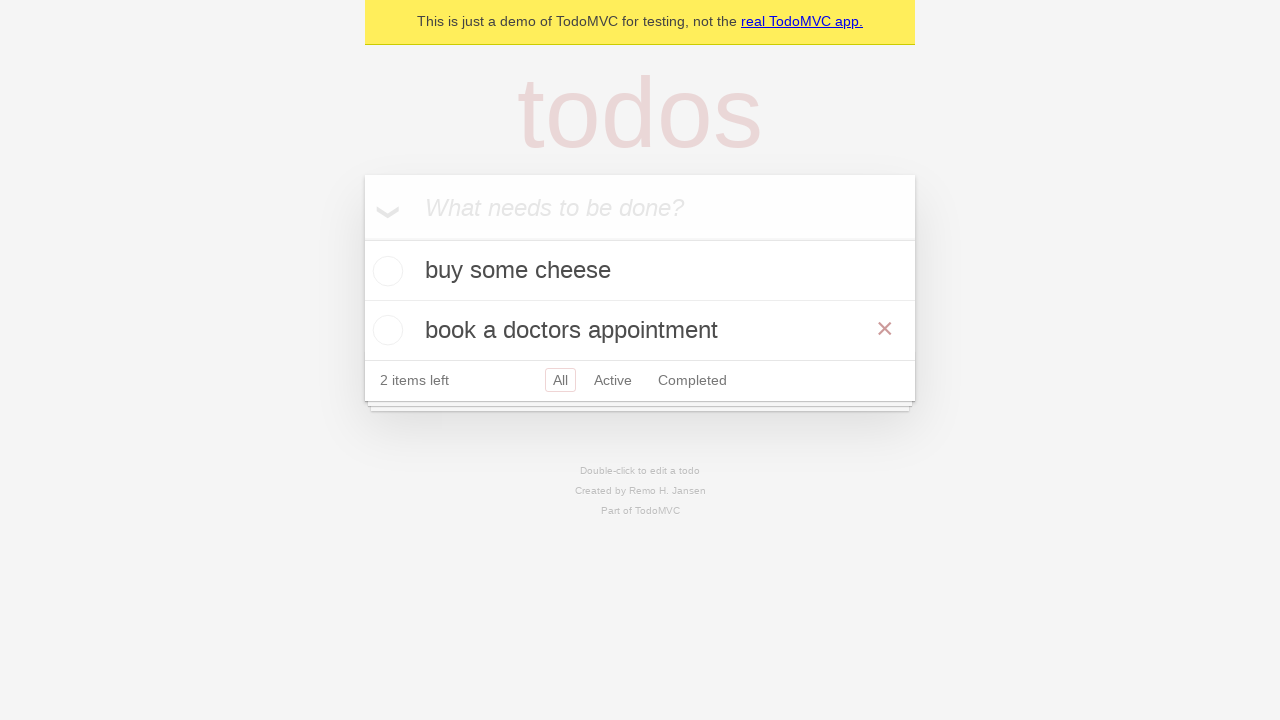

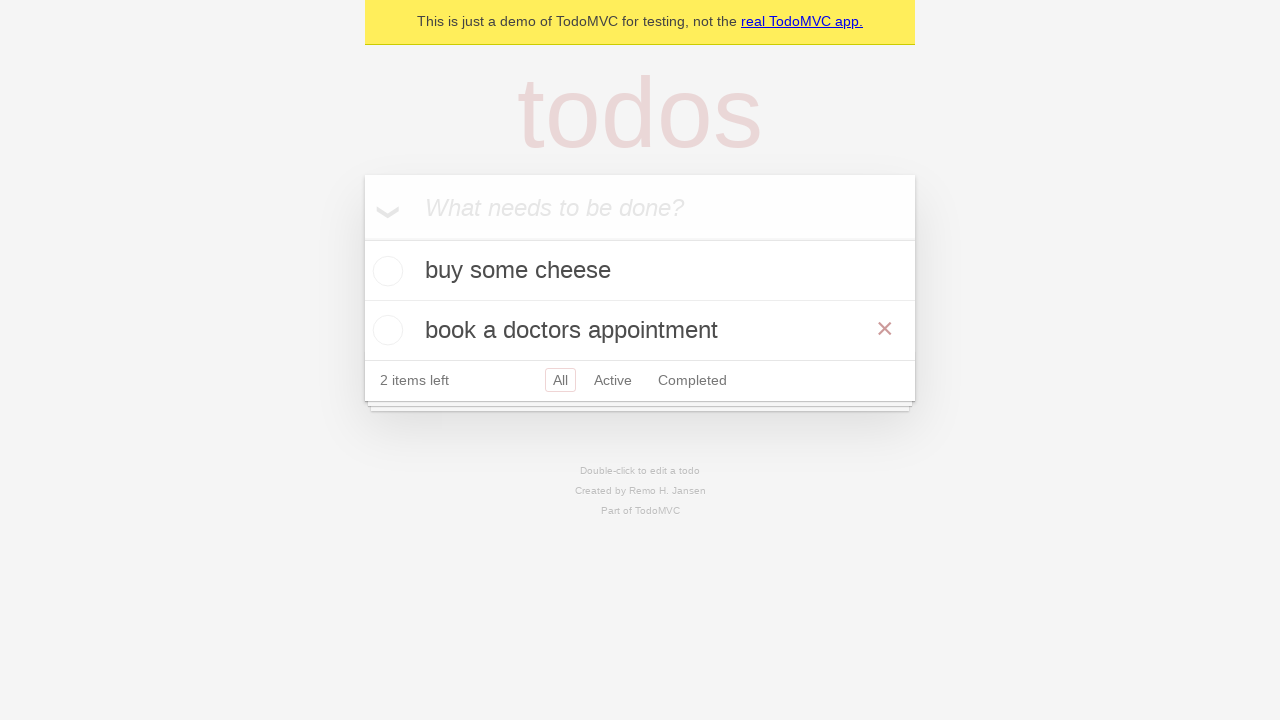